Navigates to YouTube and verifies that the page title is not "youtube" (lowercase)

Starting URL: https://www.youtube.com

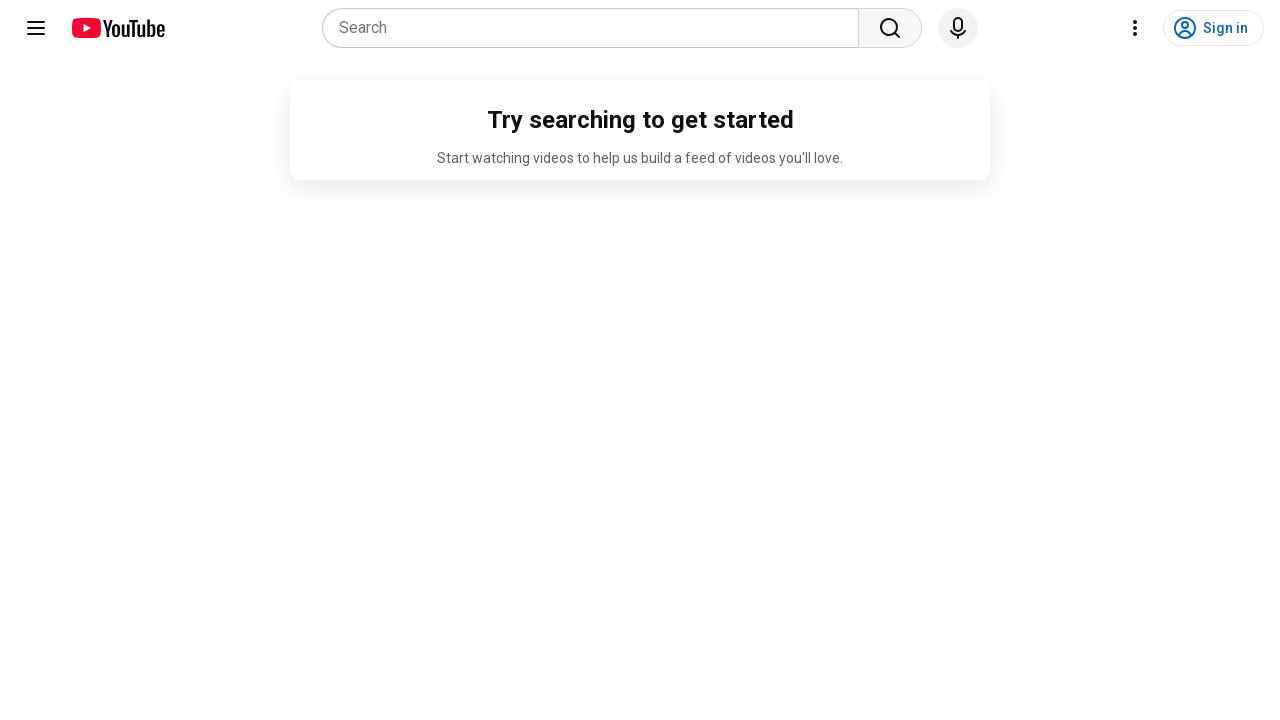

Navigated to YouTube homepage
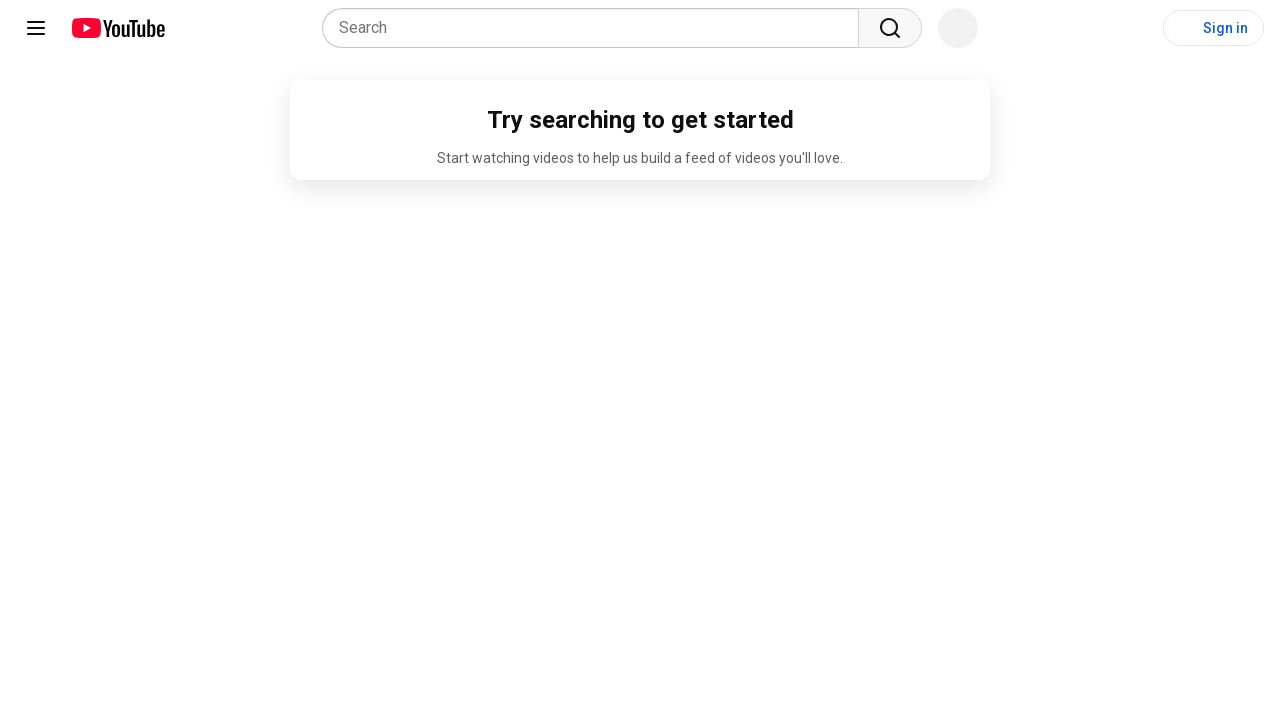

Verified that page title is not 'youtube' (lowercase)
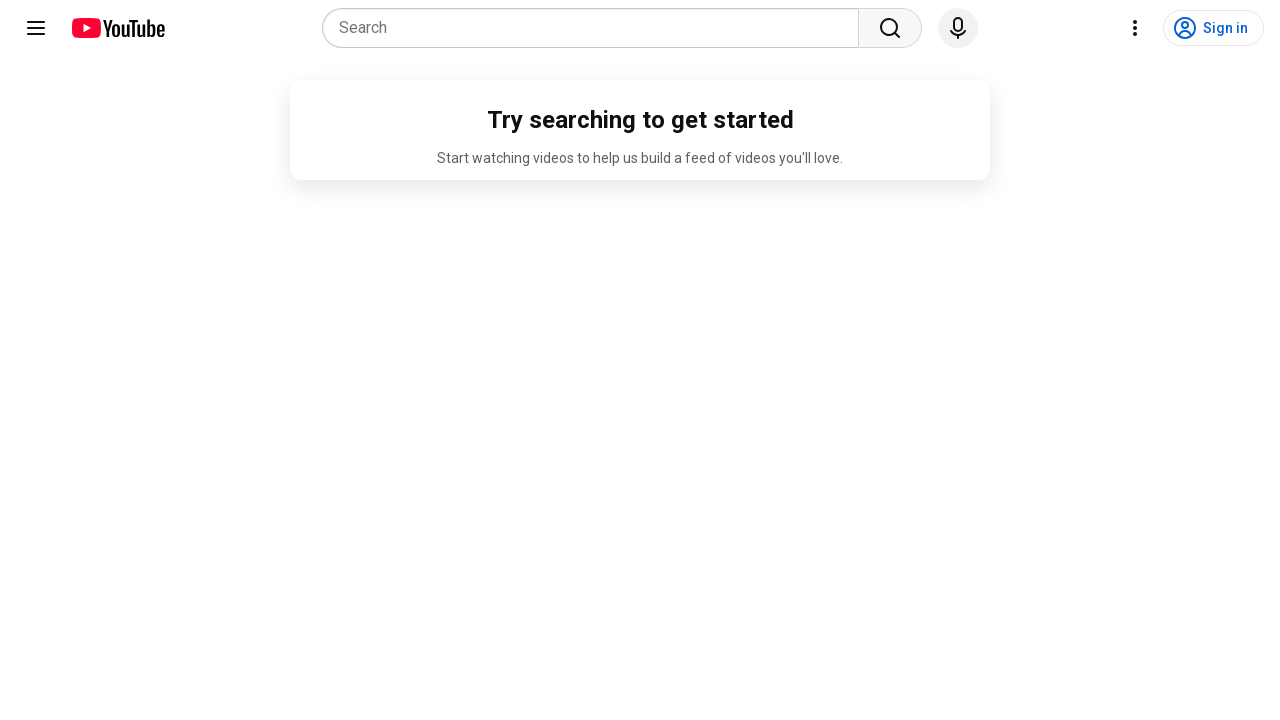

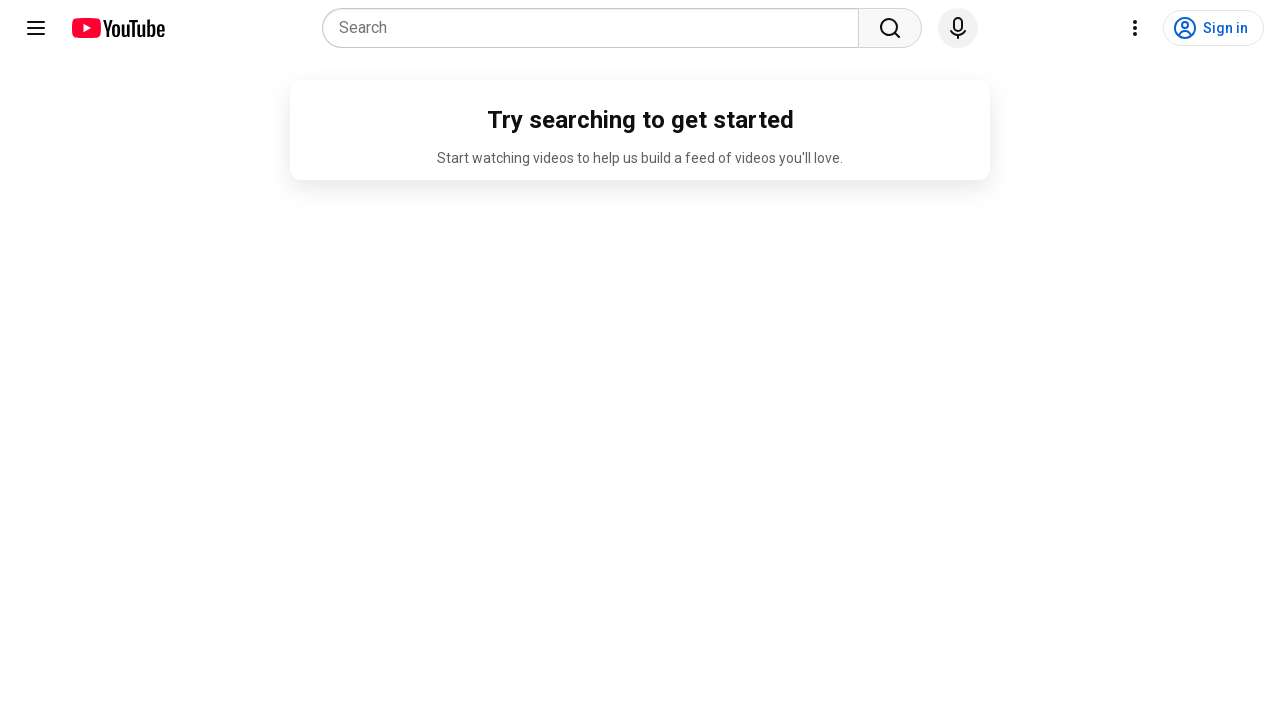